Tests multi-select dropdown functionality by selecting multiple car options using different selection methods and then deselecting all

Starting URL: https://omayo.blogspot.com/

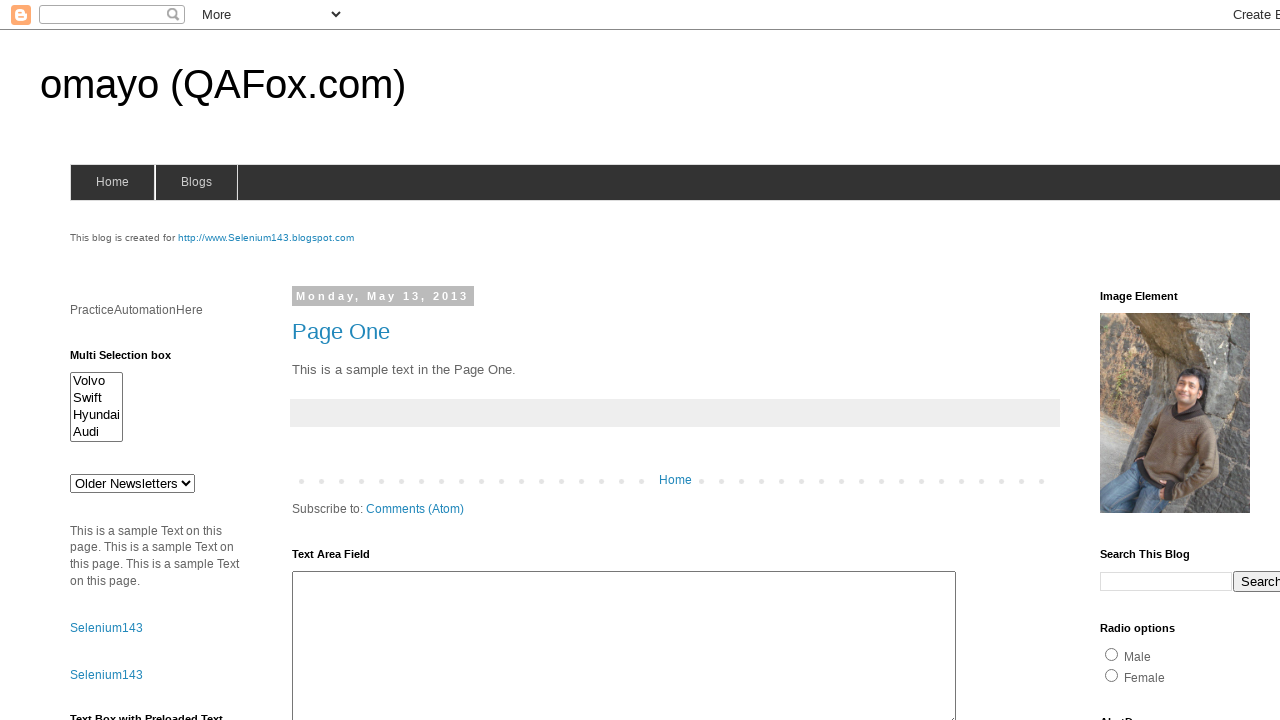

Located multi-select dropdown element with id 'multiselect1'
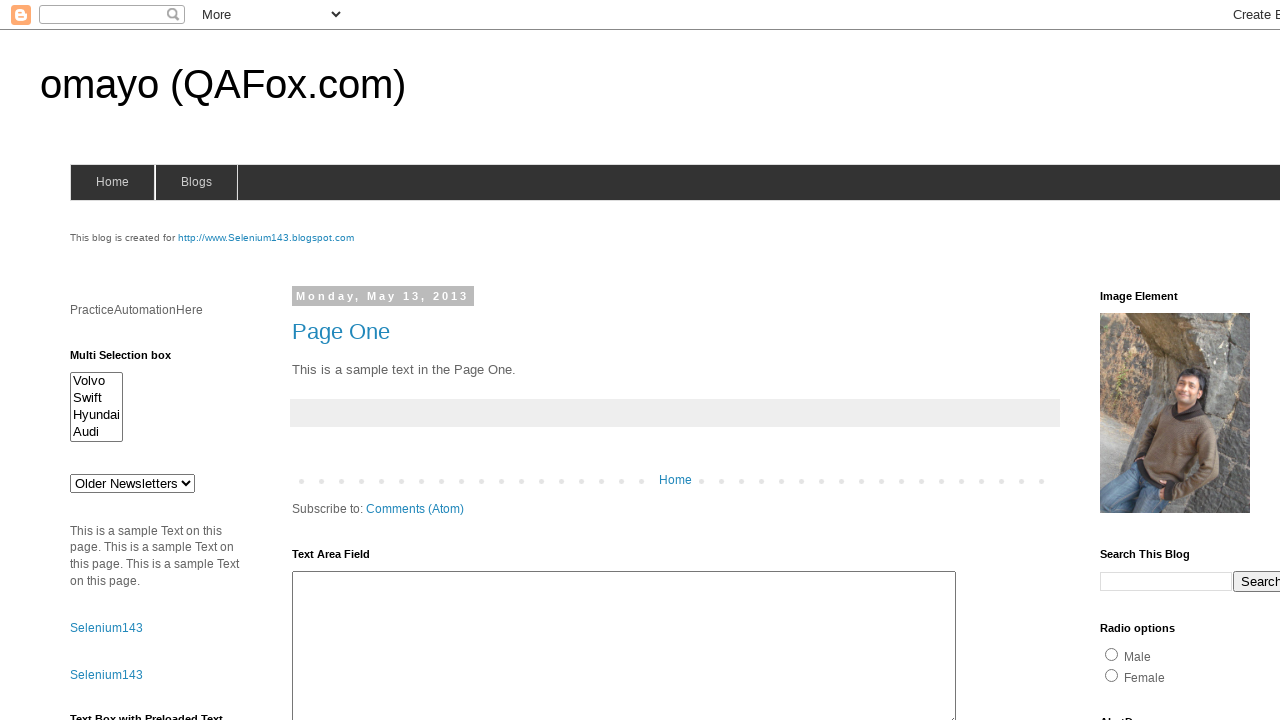

Evaluated dropdown multiple attribute: True
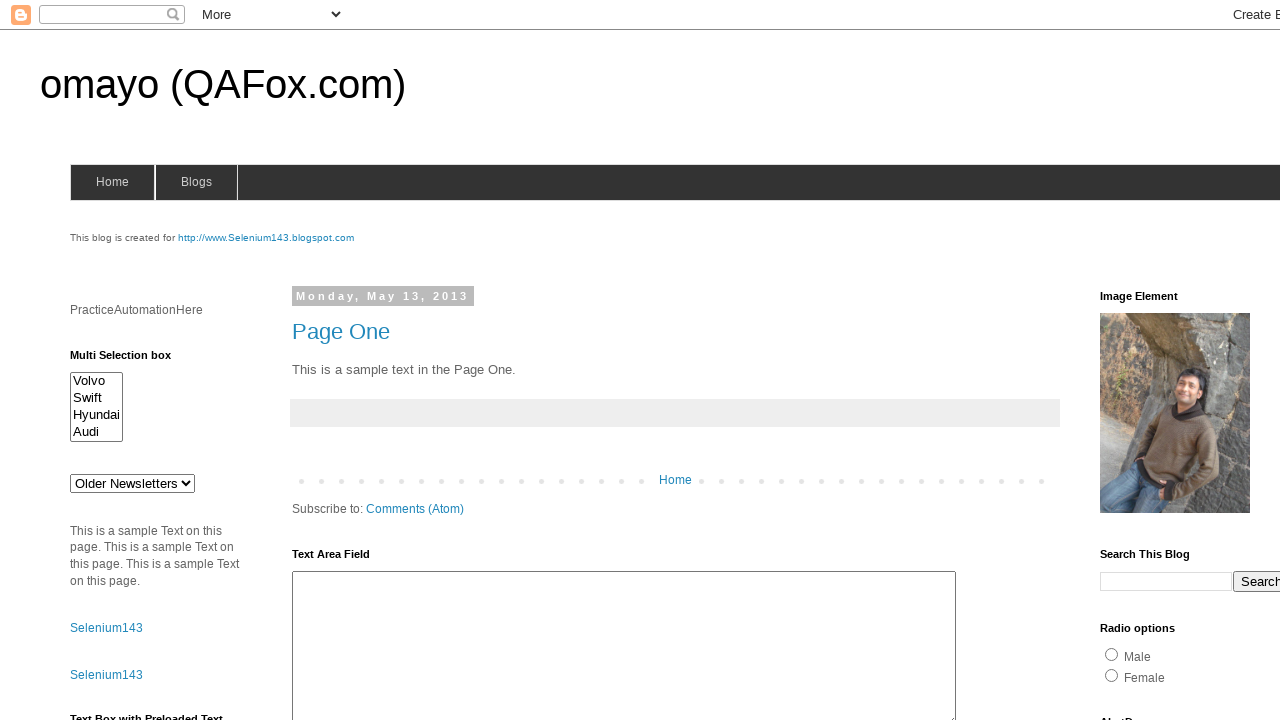

Retrieved all dropdown options, total count: 4
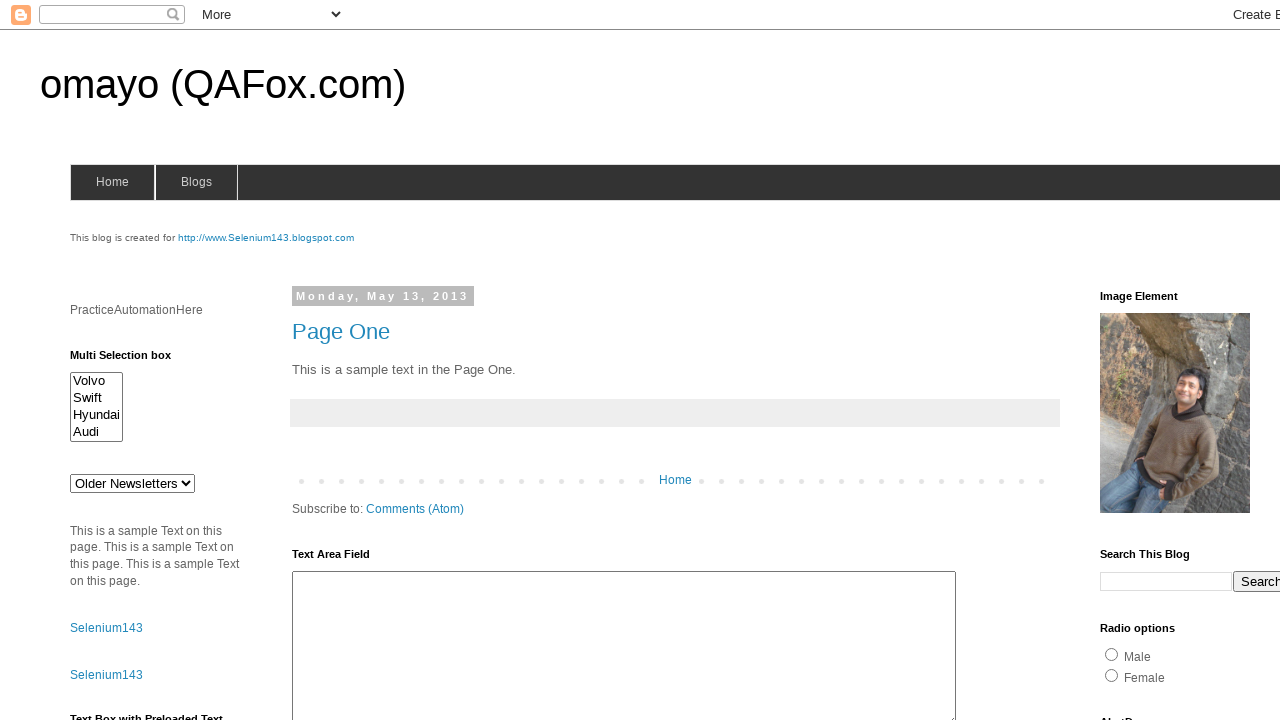

Selected dropdown option by index 0 on #multiselect1
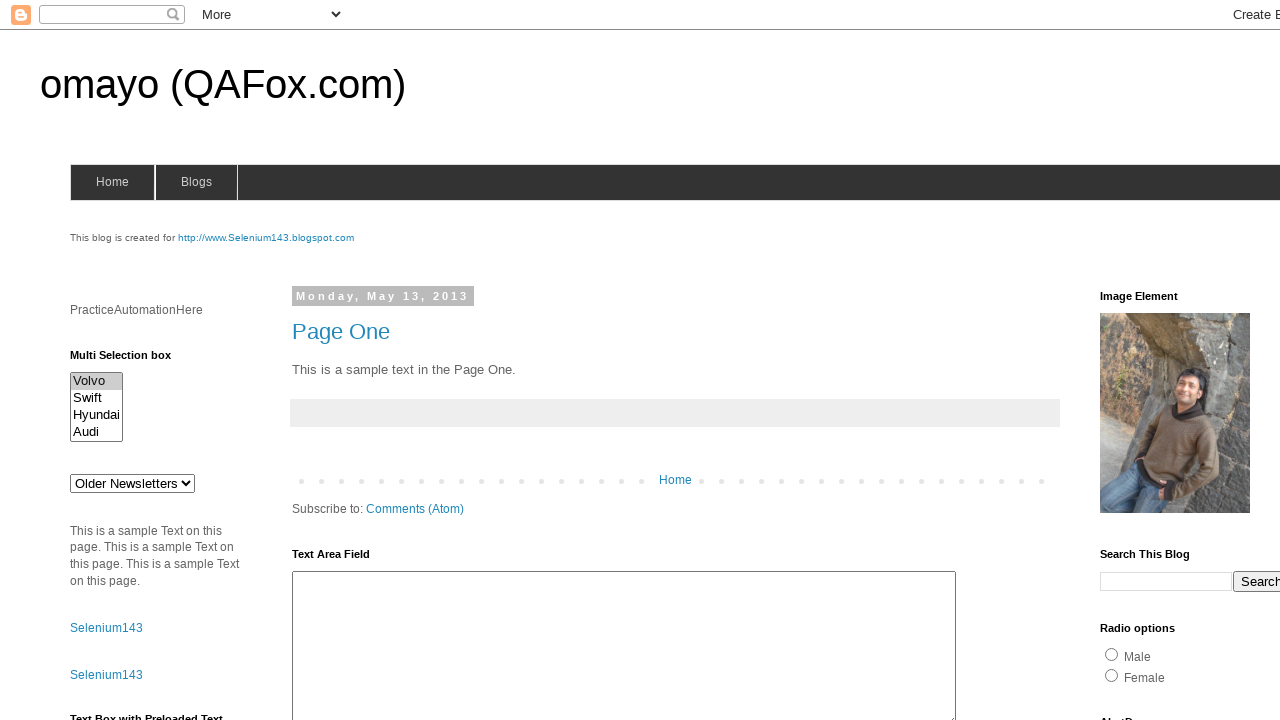

Selected dropdown option by value 'swiftx' on #multiselect1
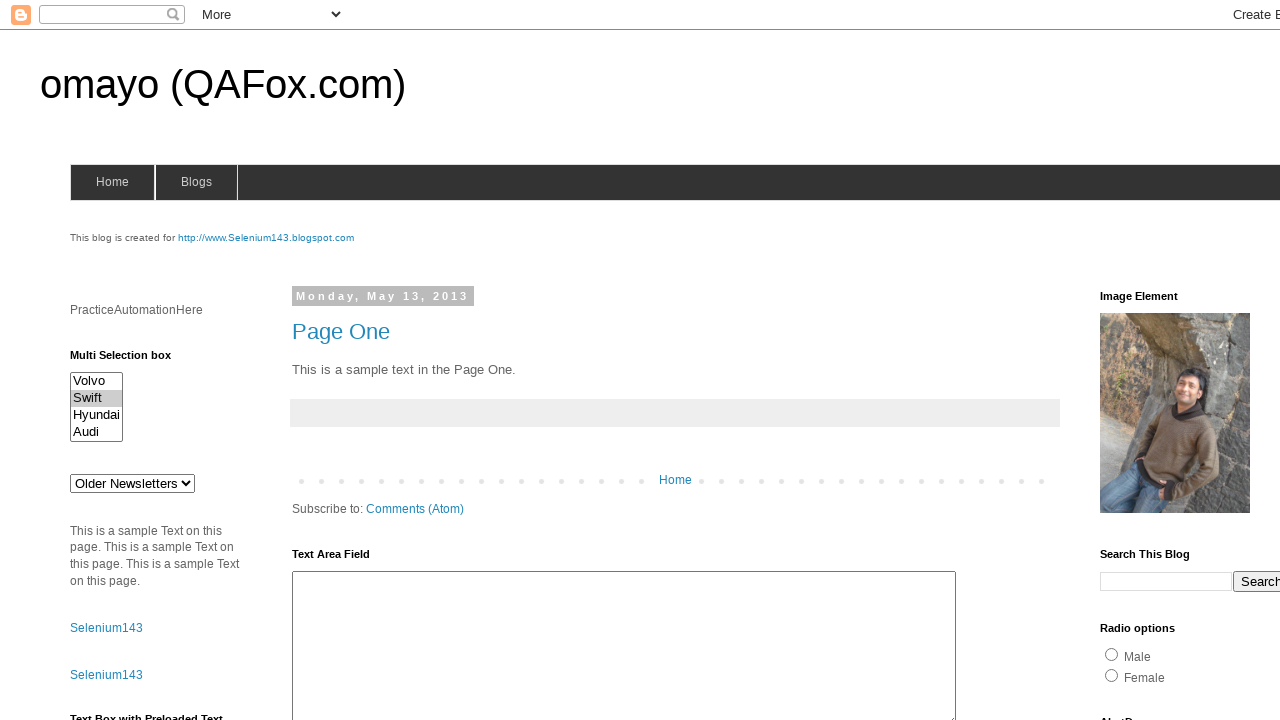

Selected dropdown option by visible text 'Audi' on #multiselect1
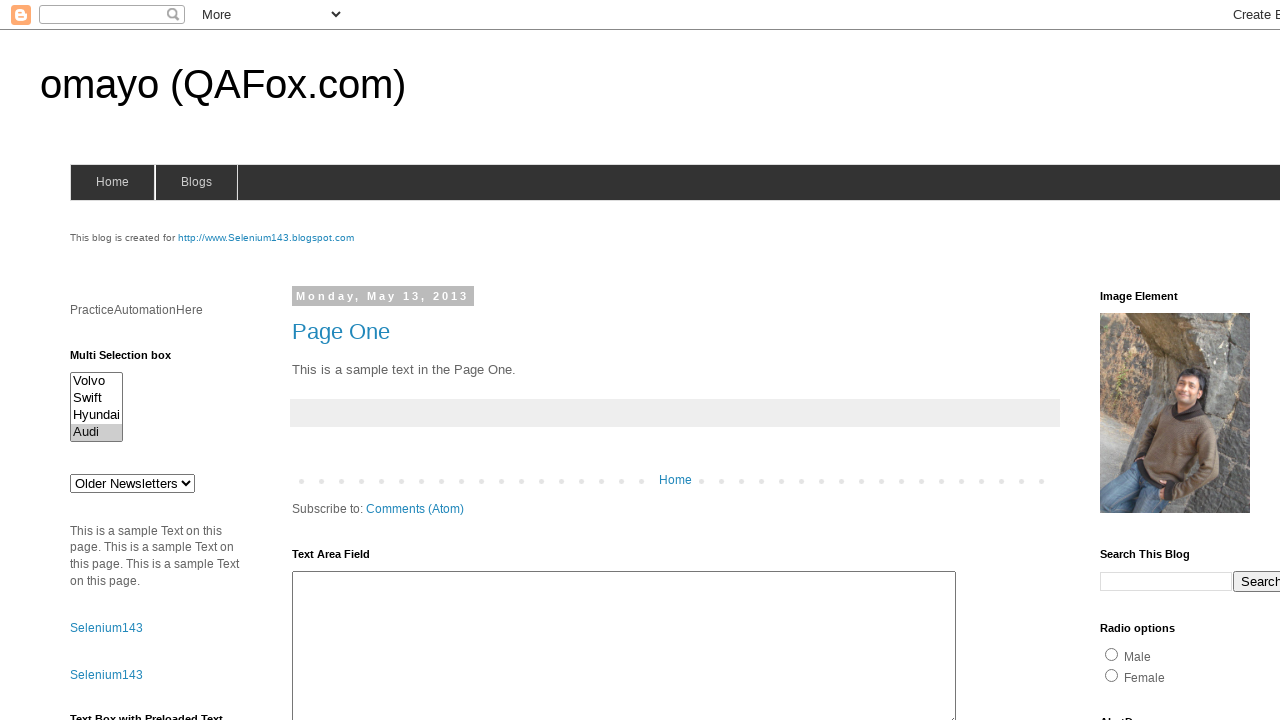

Retrieved selected options, total count: 1
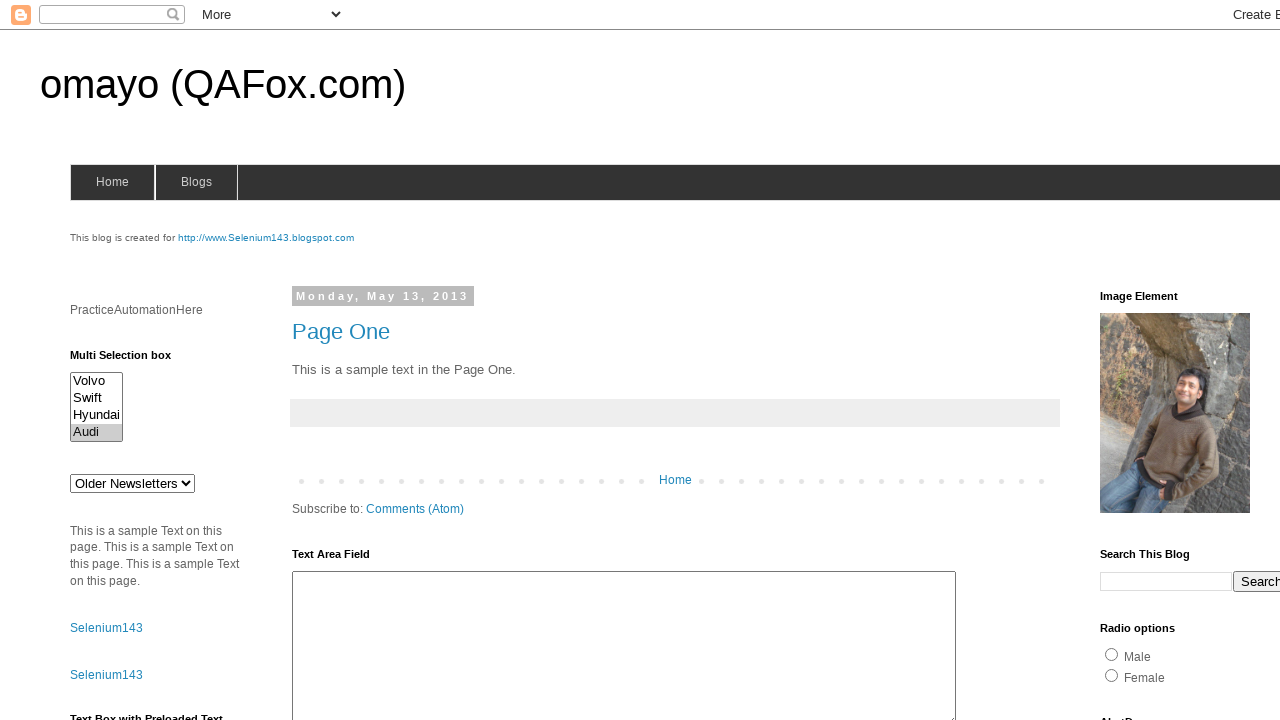

Deselected all options from the dropdown on #multiselect1
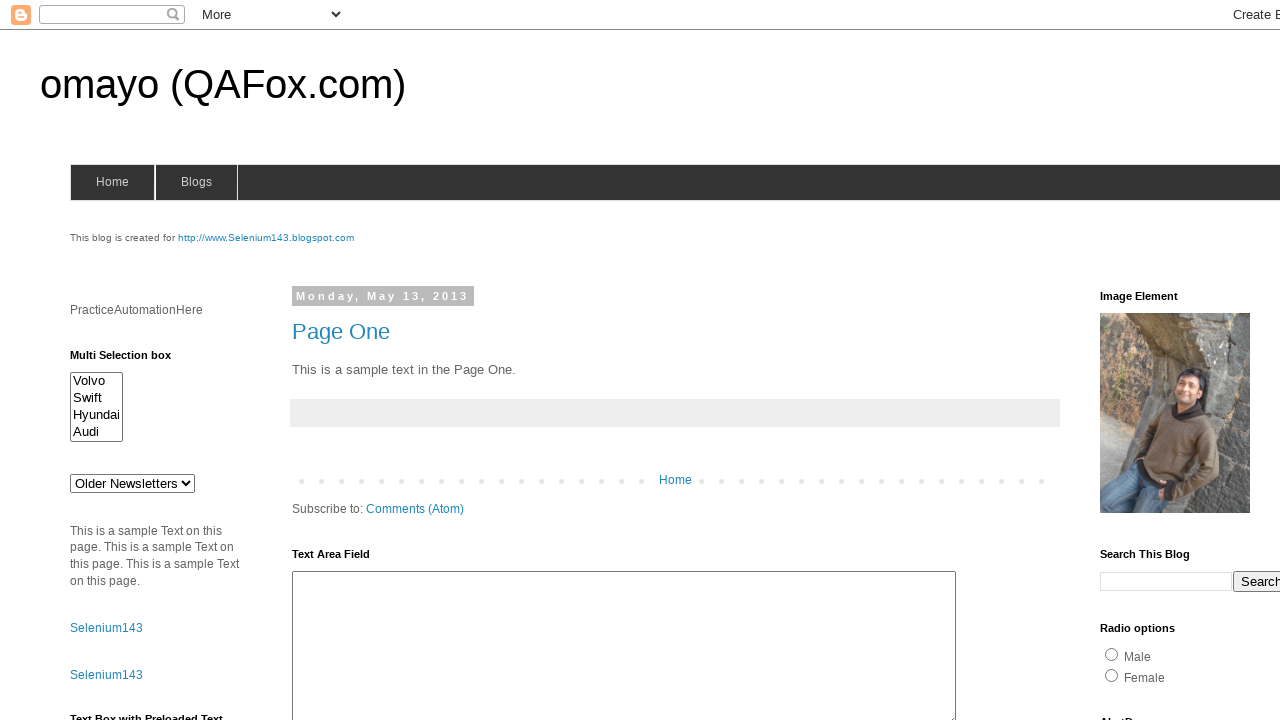

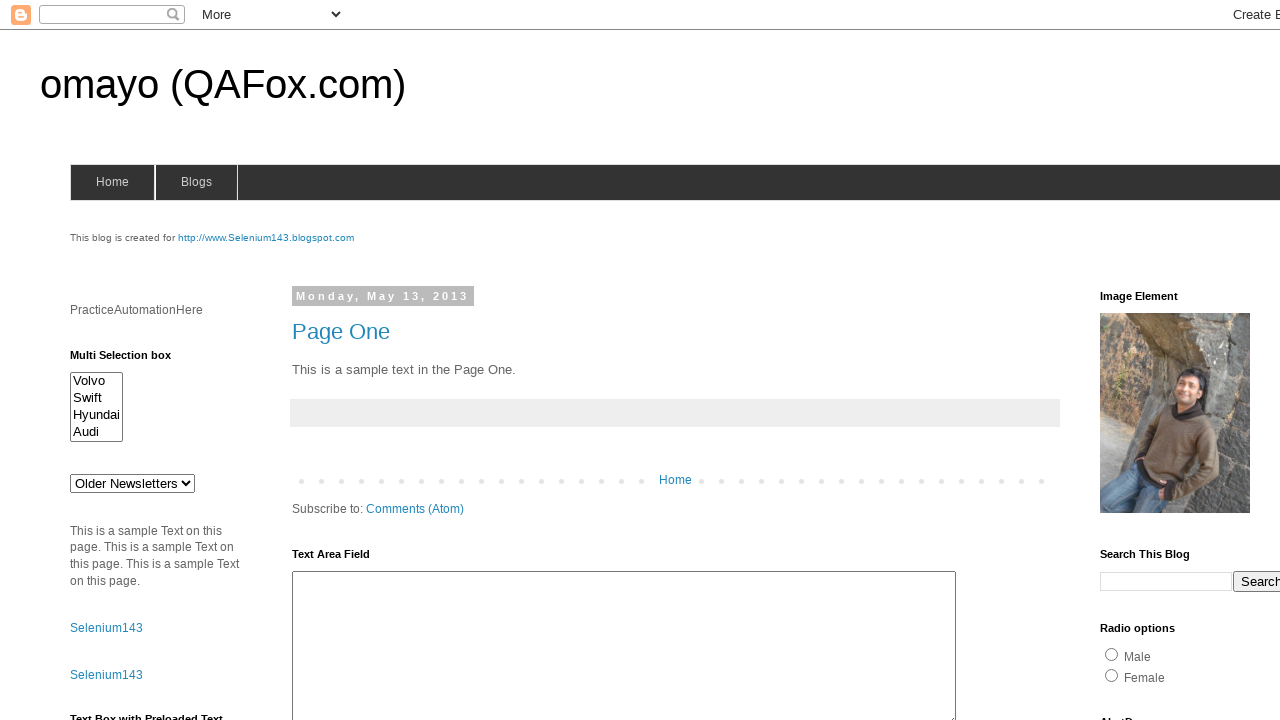